Tests dynamic controls by clicking remove button and waiting for checkbox to be removed

Starting URL: https://the-internet.herokuapp.com/dynamic_controls

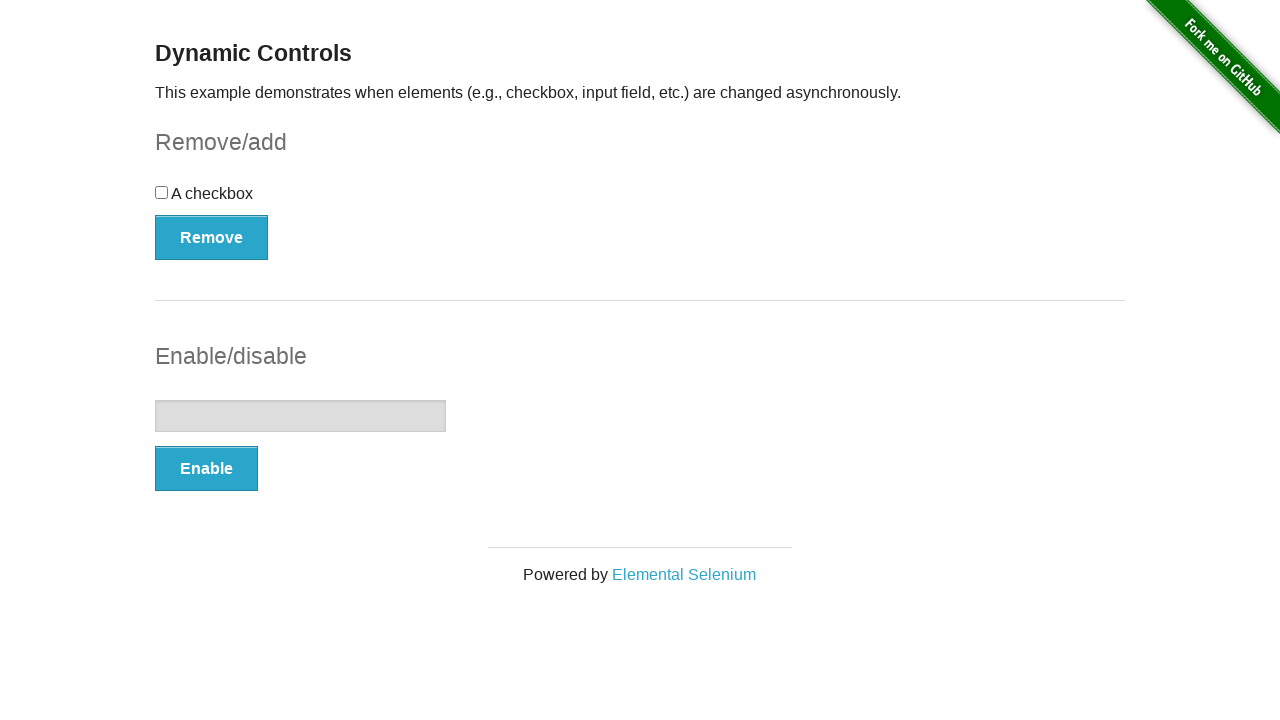

Clicked remove button for checkbox at (212, 237) on #checkbox-example button
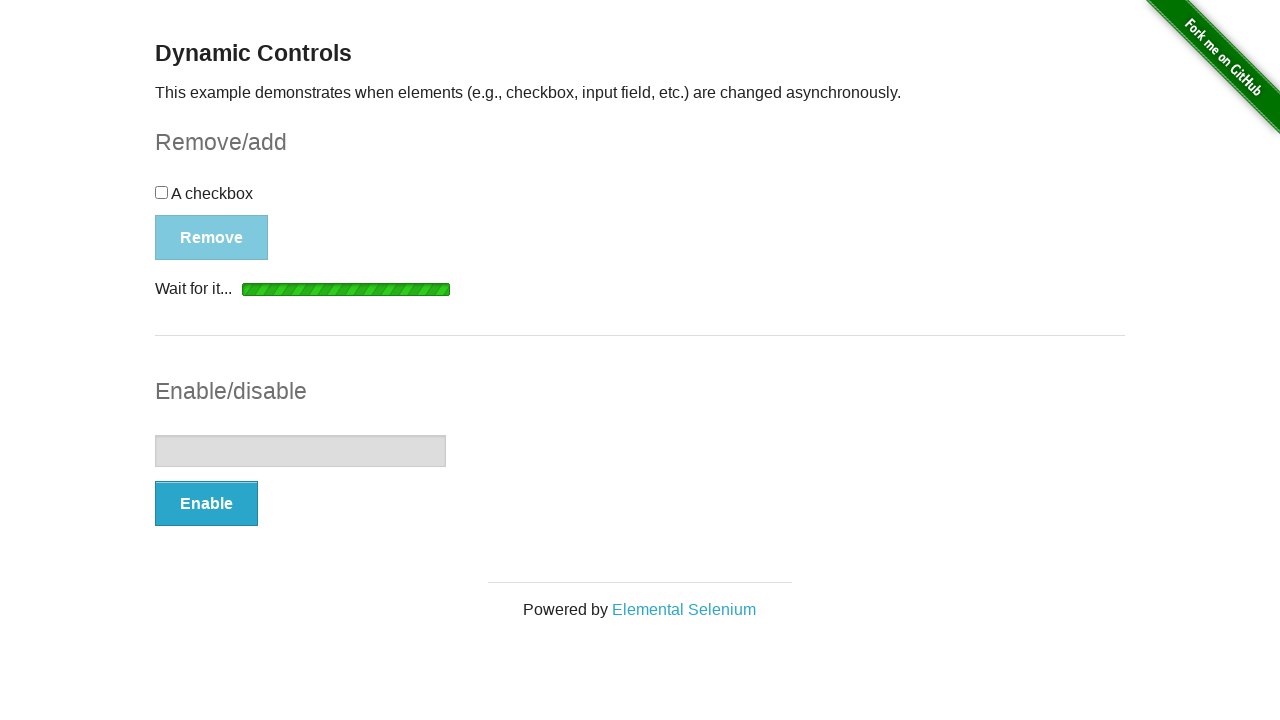

Checkbox was removed from DOM
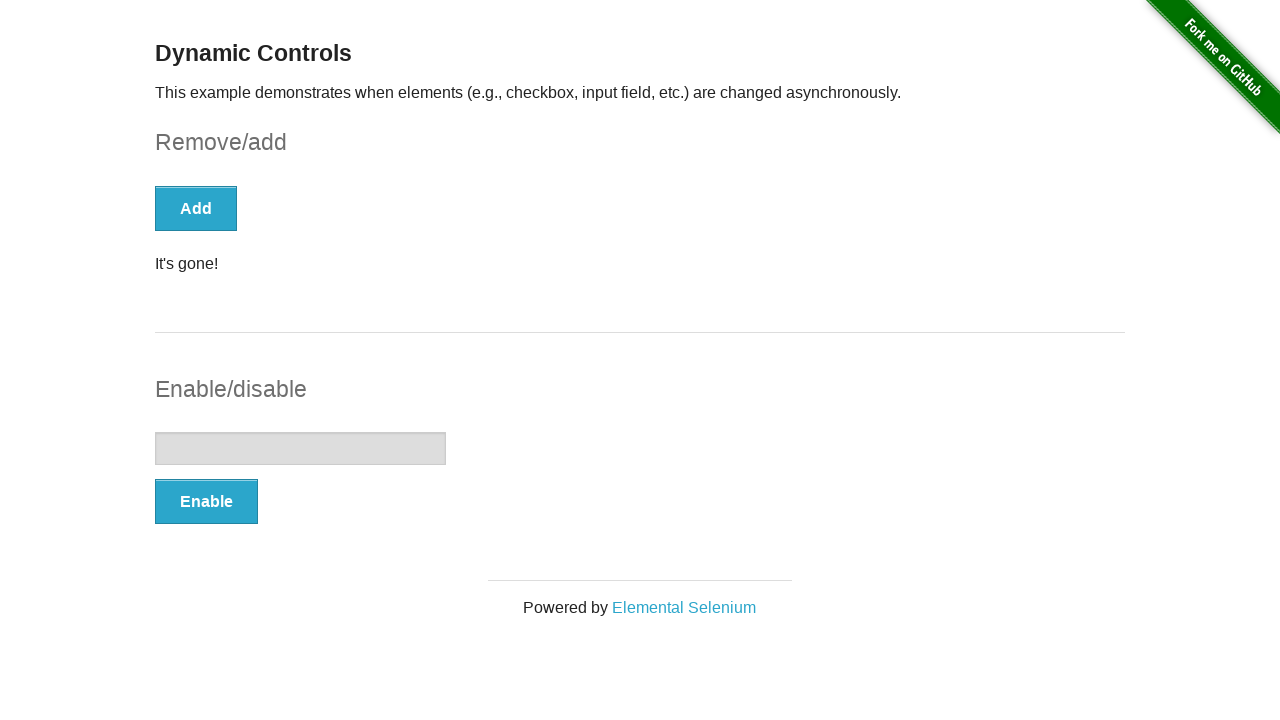

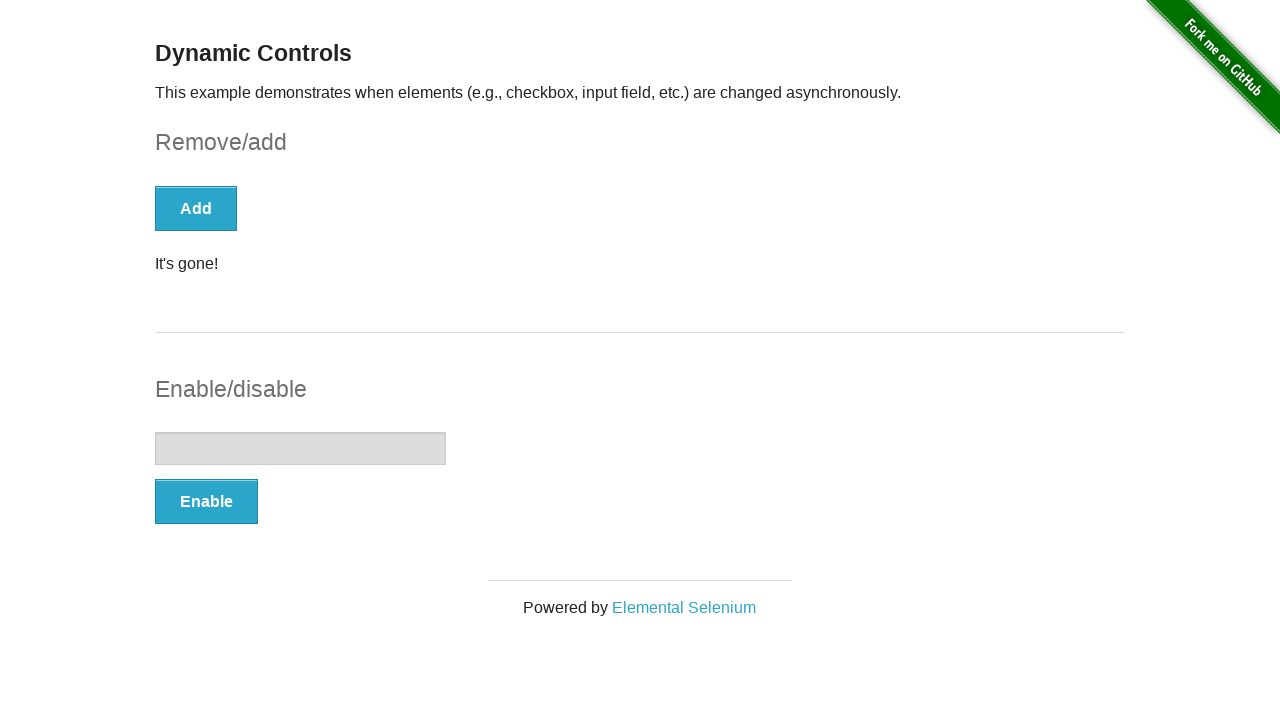